Tests radio button selection by clicking the "Yes" radio button and verifying the selection result is displayed.

Starting URL: https://demoqa.com/radio-button

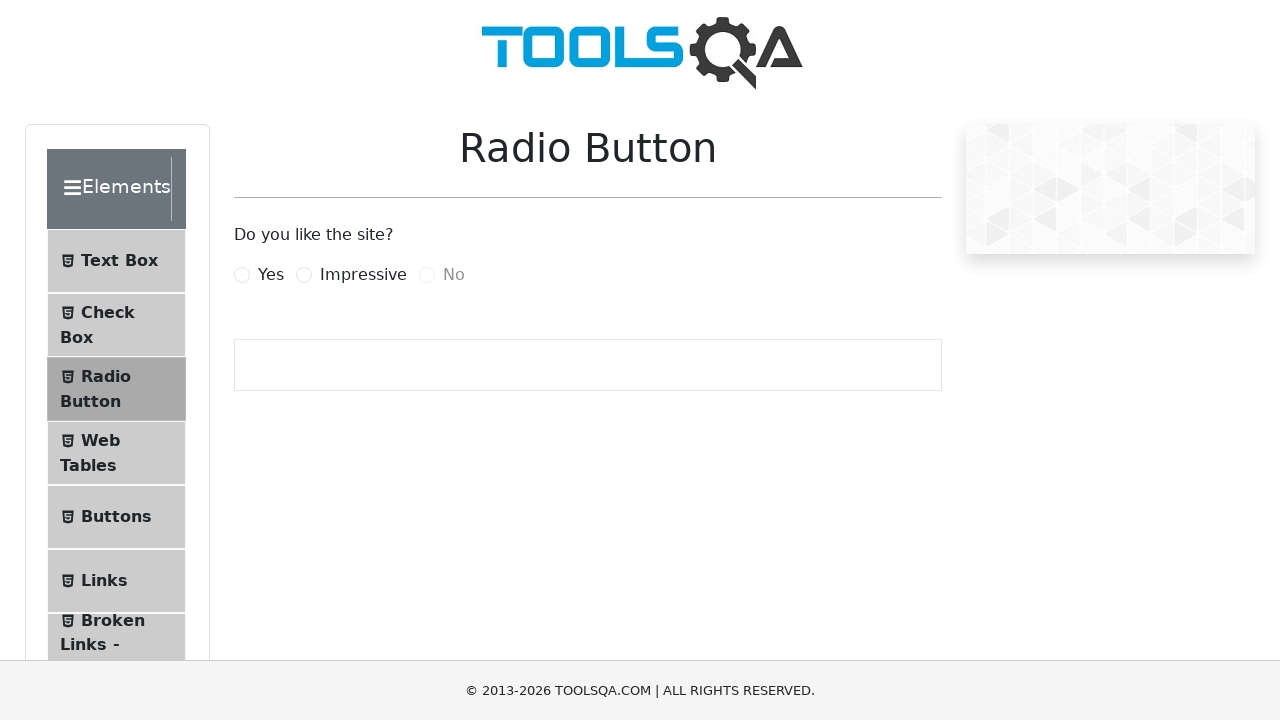

Clicked the 'Yes' radio button at (271, 275) on label[for="yesRadio"]
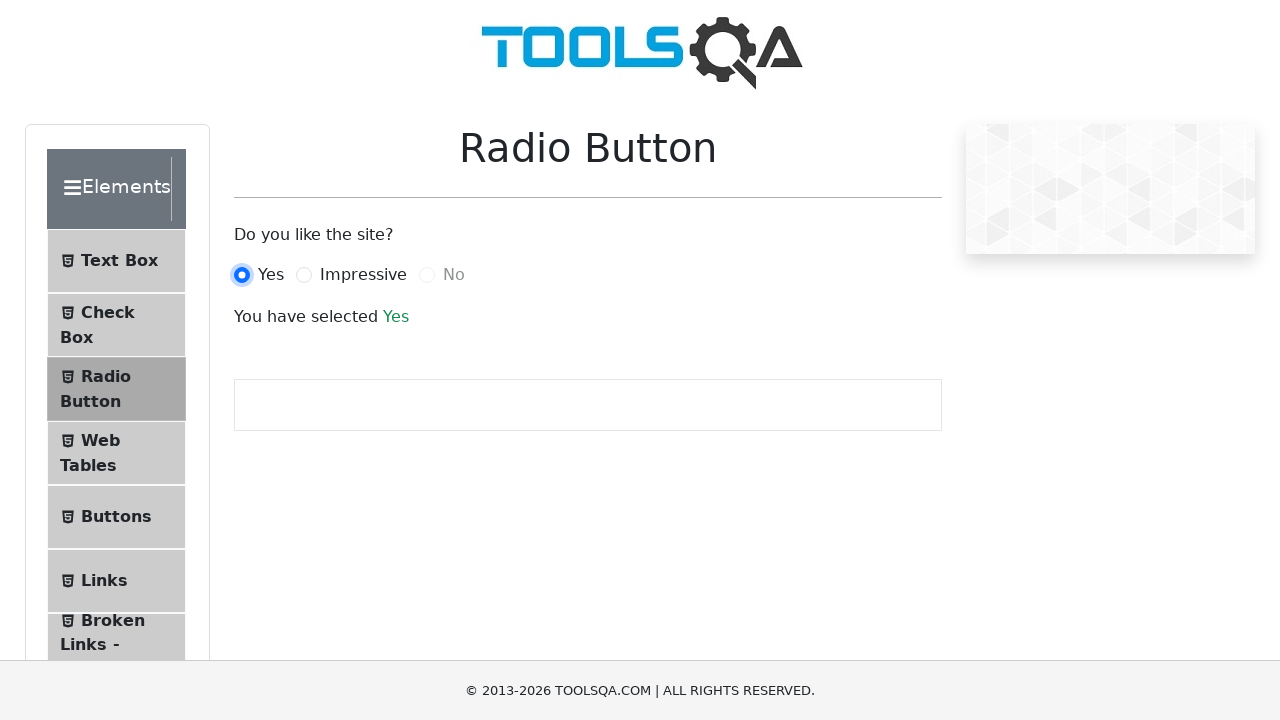

Selection result message appeared
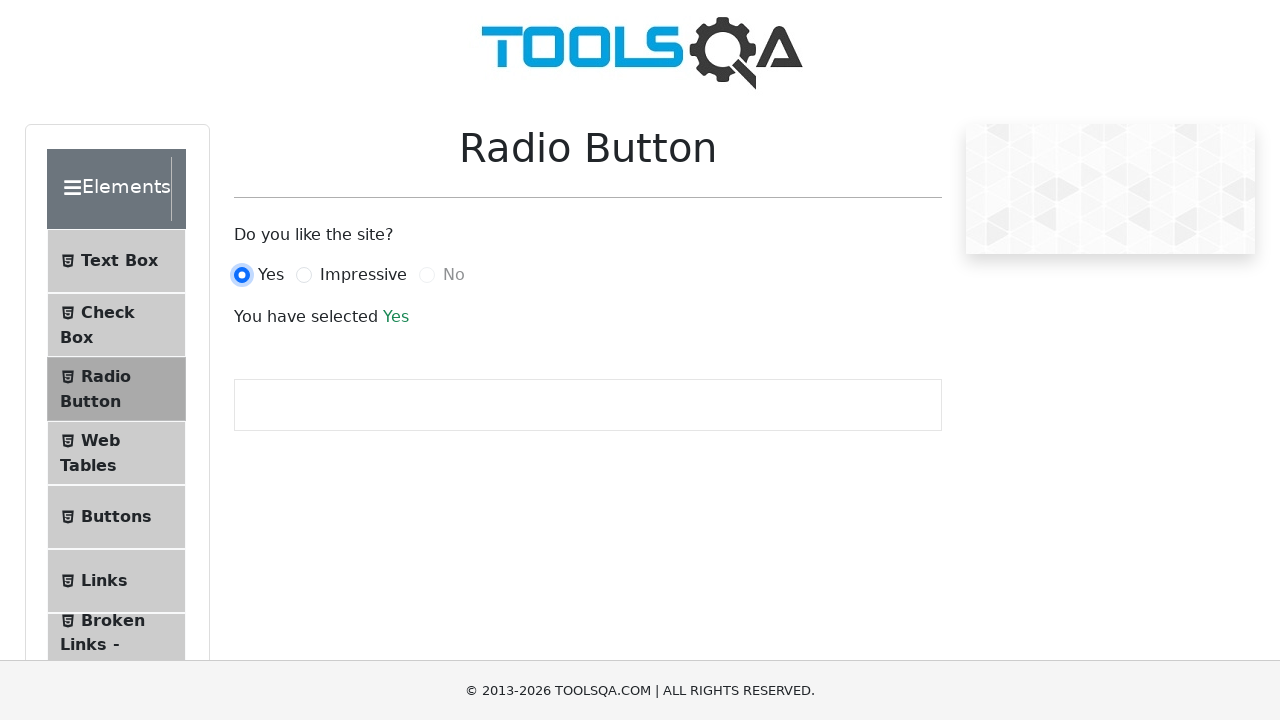

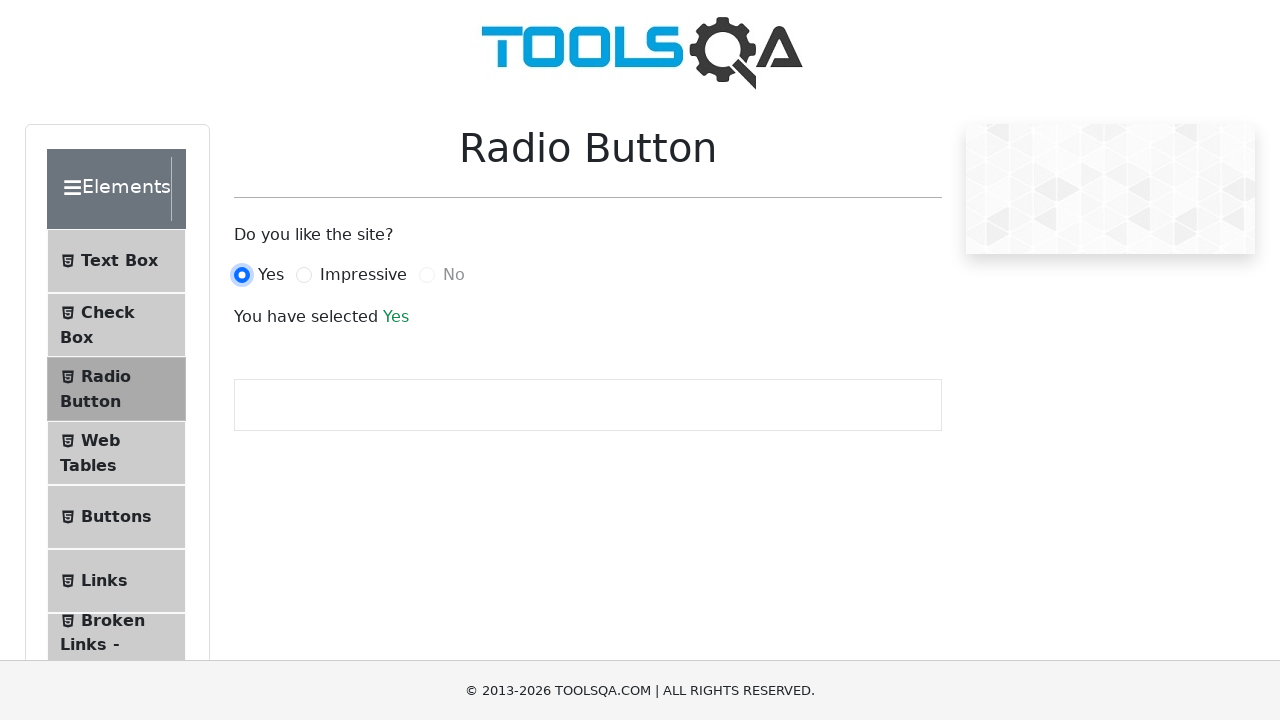